Tests custom radio button selection on Angular Material page by clicking on the Autumn radio option

Starting URL: https://material.angular.io/components/radio/examples

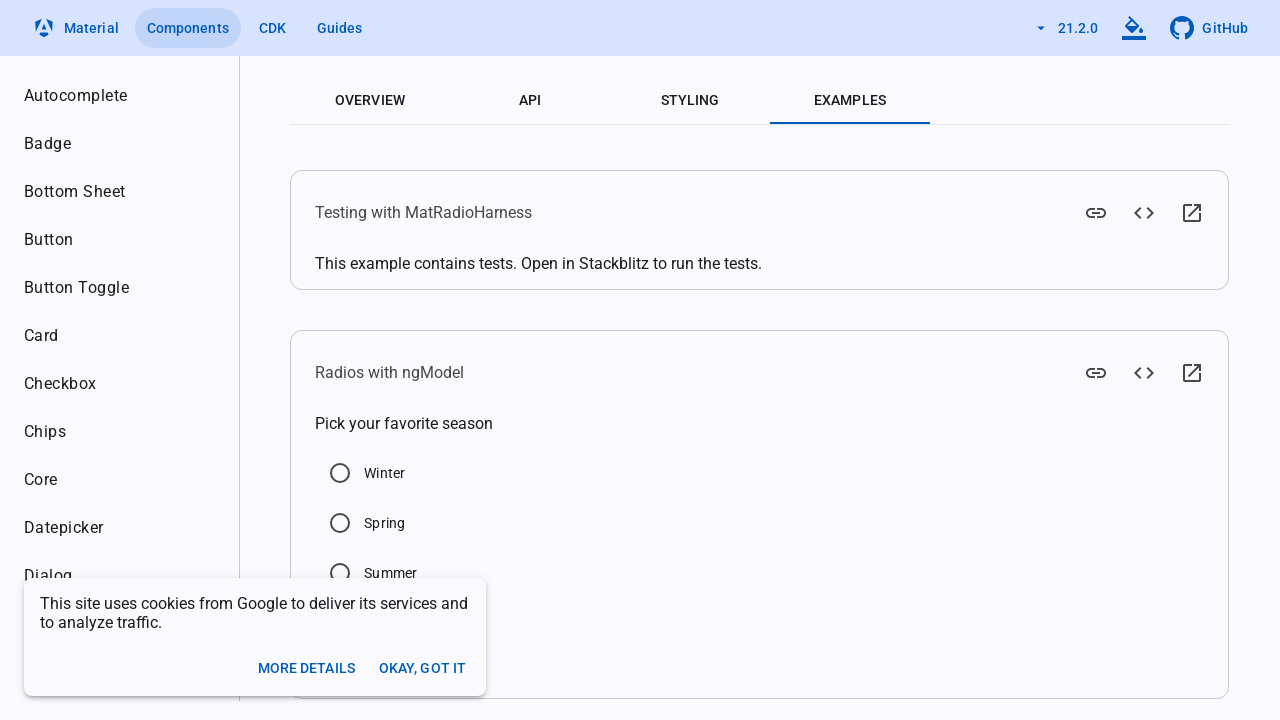

Clicked Autumn radio button using JavaScript
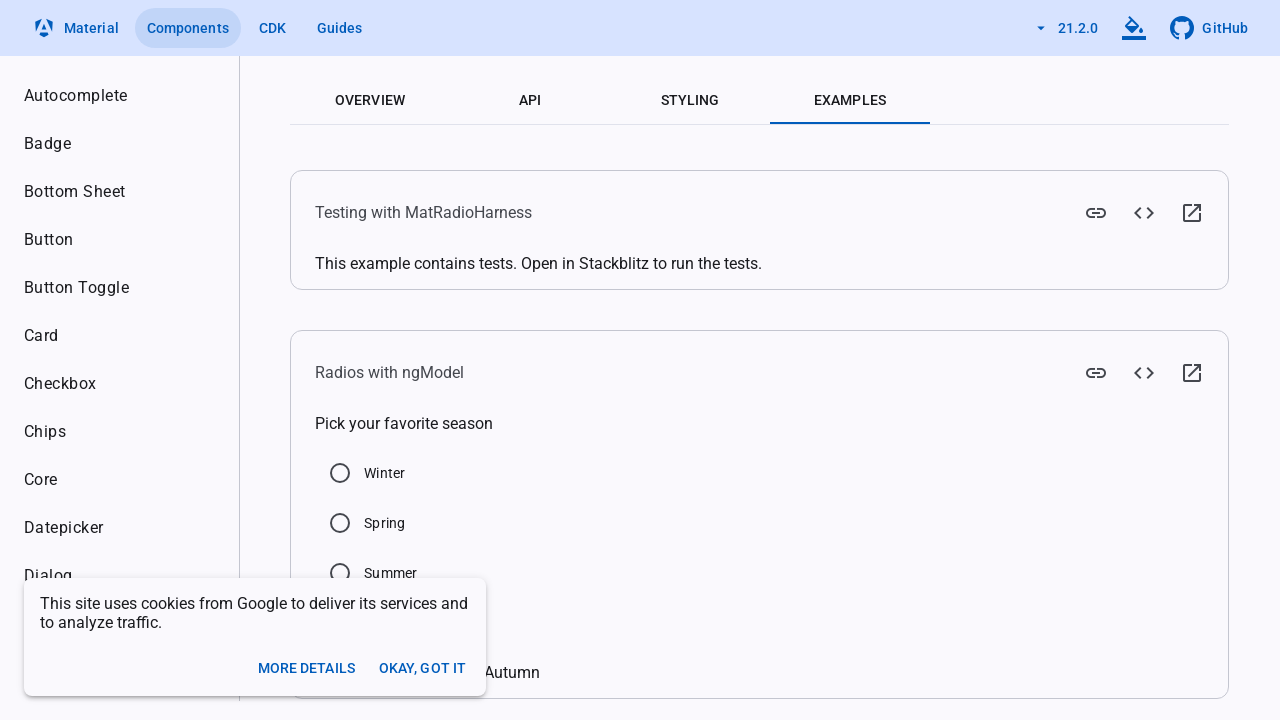

Verified that Autumn radio button is selected
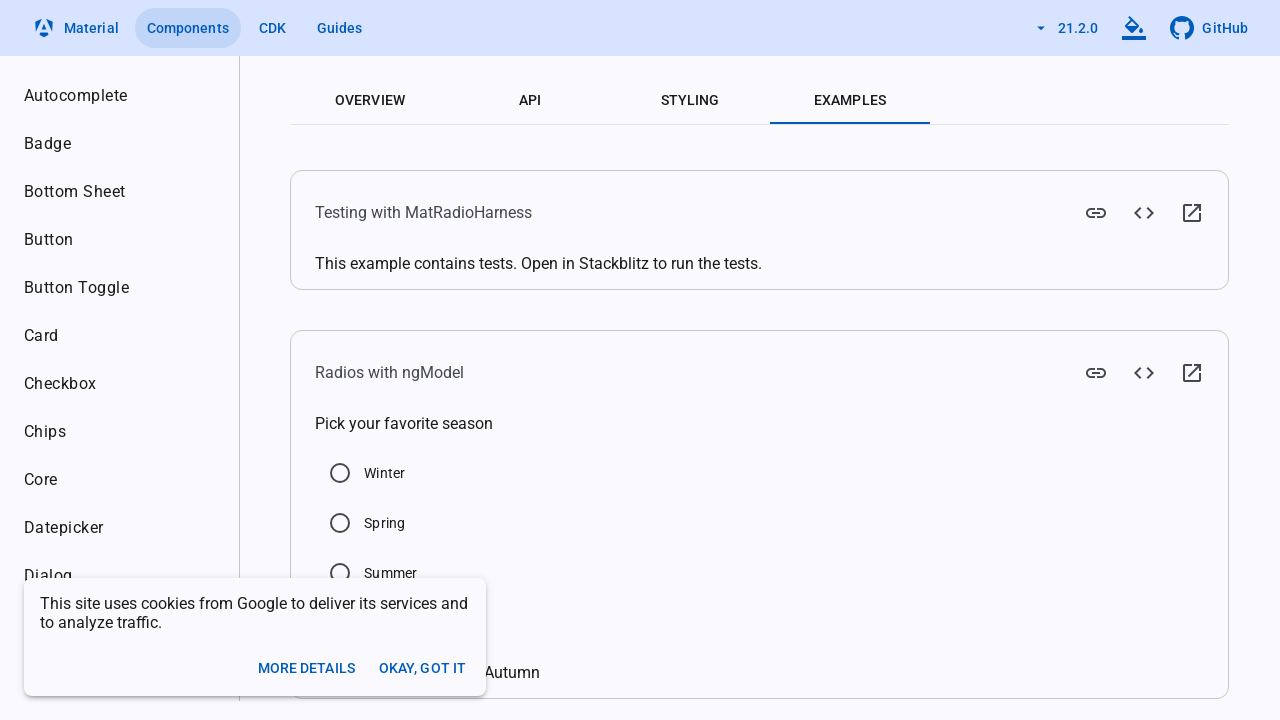

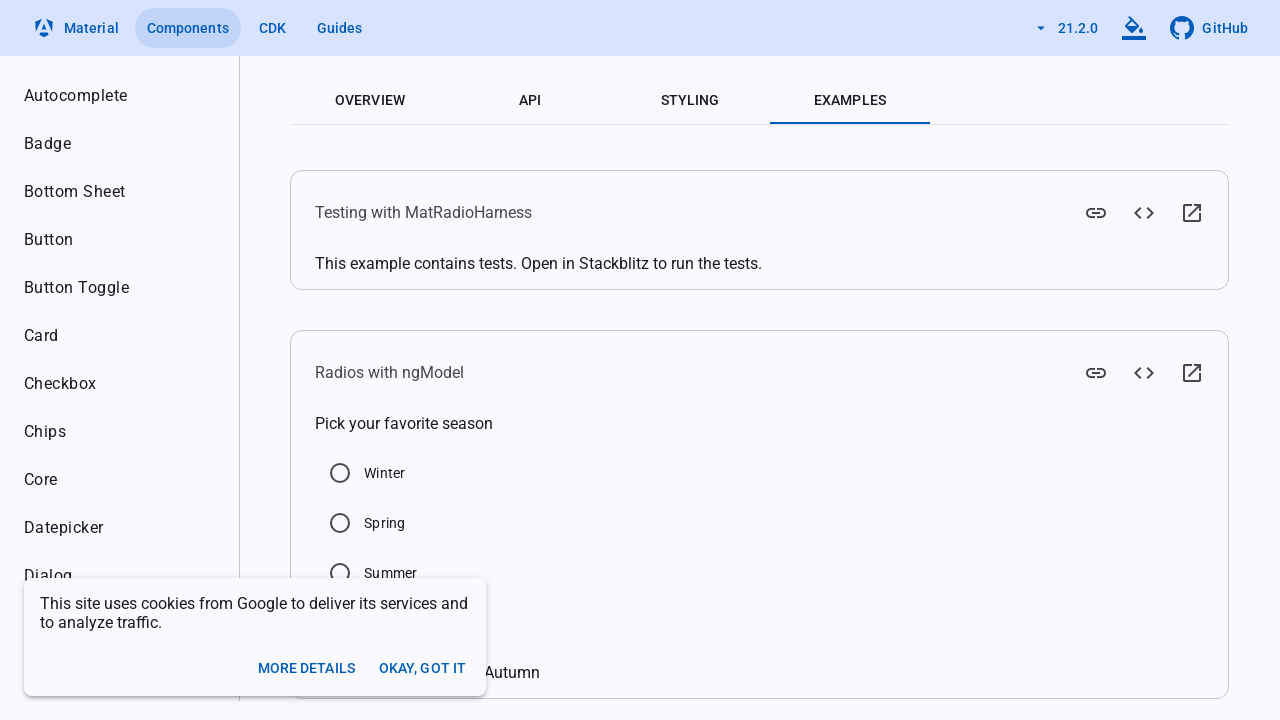